Navigates to a web application and loads the page content

Starting URL: https://singhsujeet0.web.app

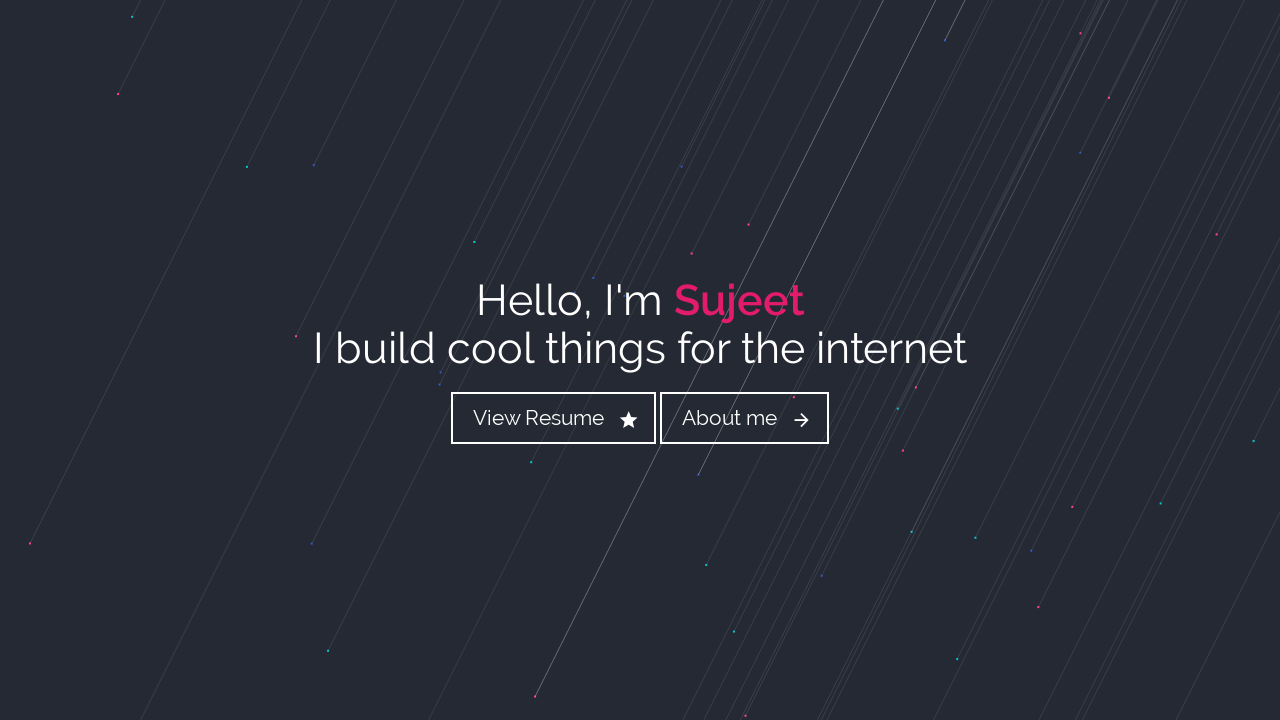

Page fully loaded and network idle
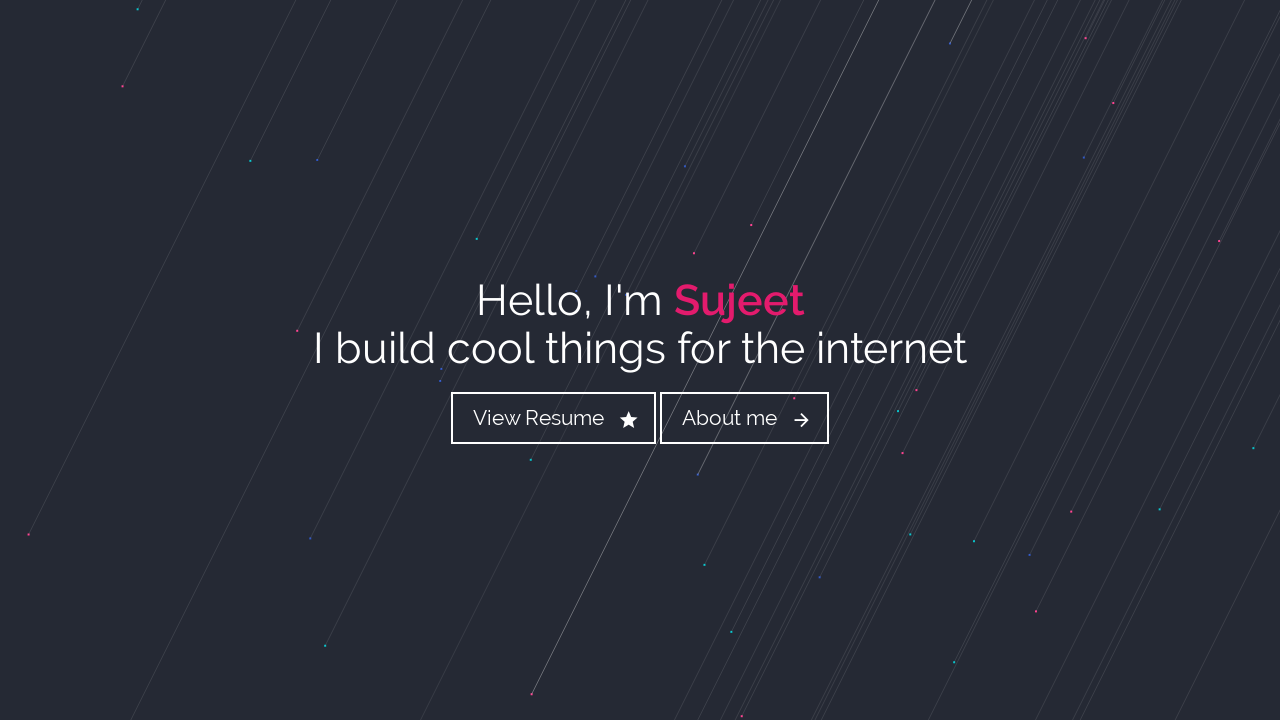

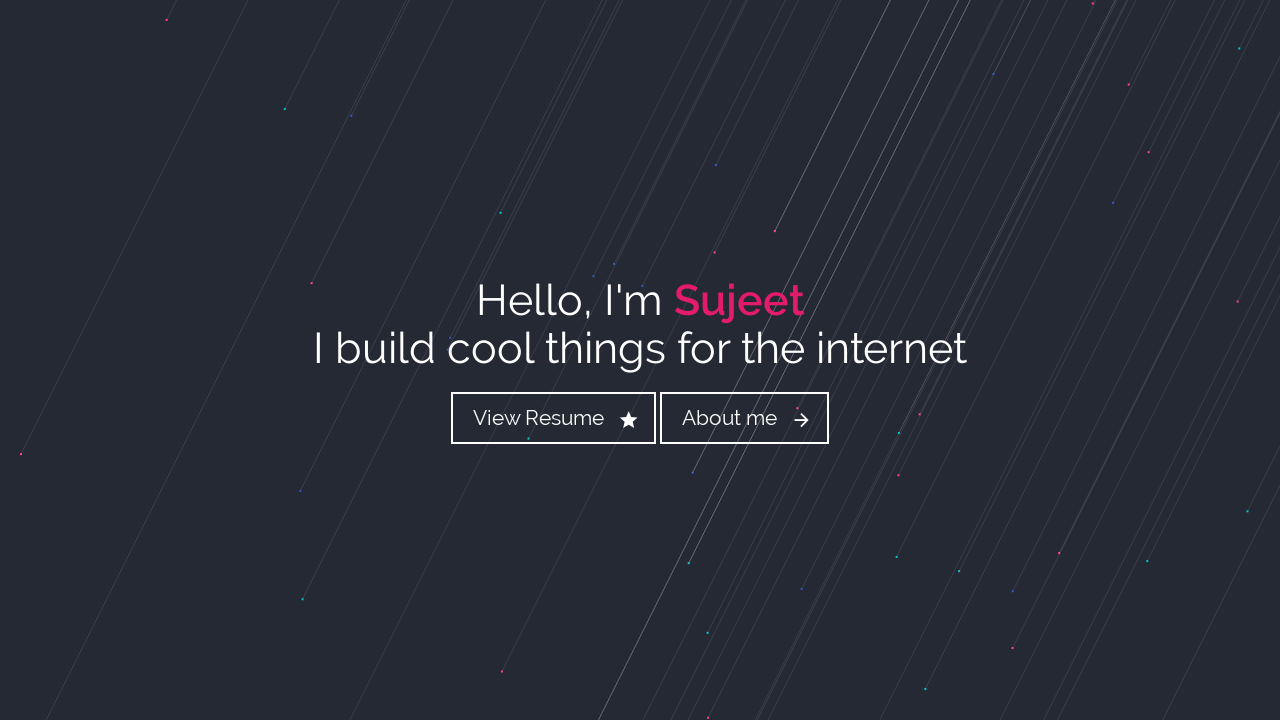